Tests browser navigation functionality on a demo HR site by clicking the "Forgot Password" link, then using browser back, forward, and refresh commands.

Starting URL: https://opensource-demo.orangehrmlive.com/

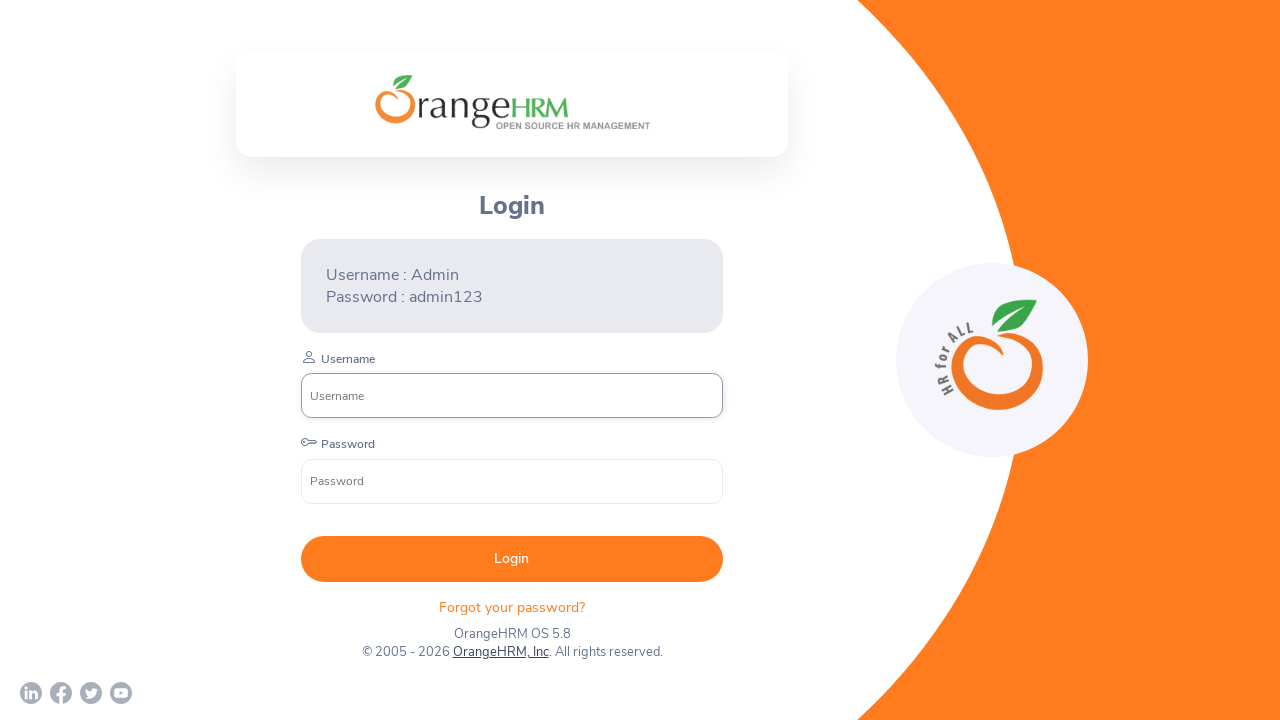

Initial page loaded and network idle
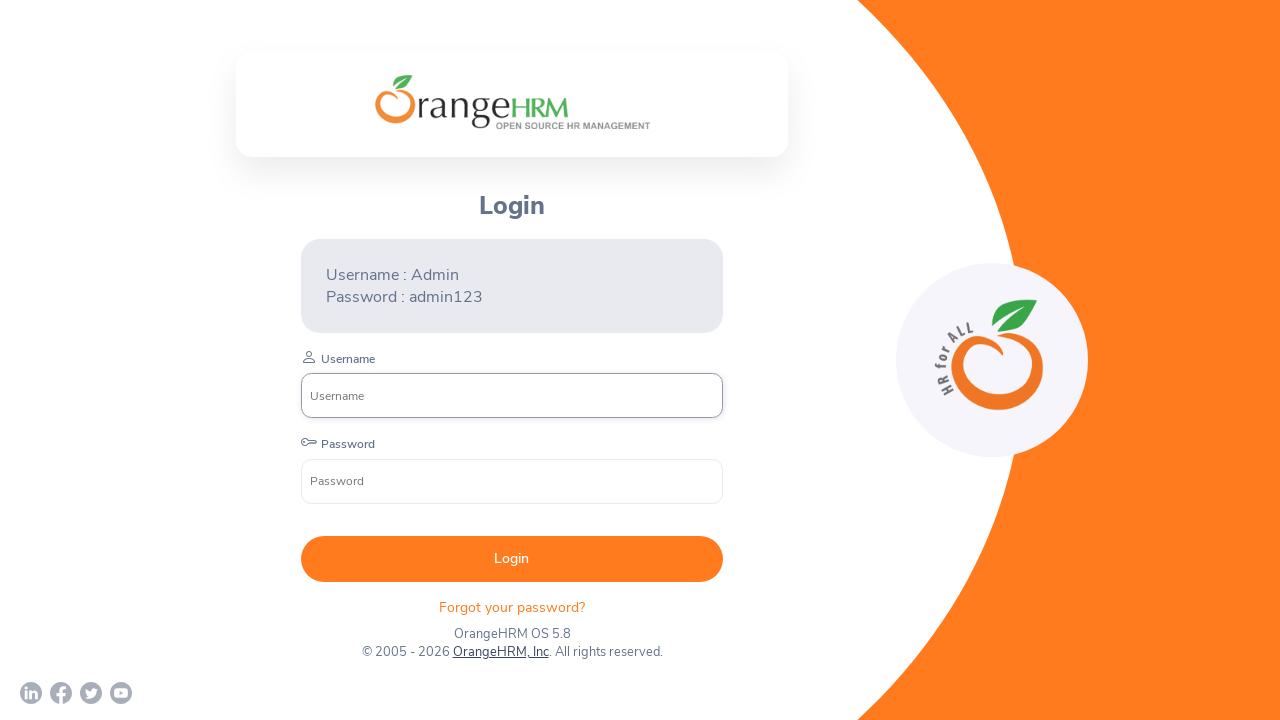

Clicked 'Forgot your password?' link at (512, 607) on .oxd-text.oxd-text--p.orangehrm-login-forgot-header
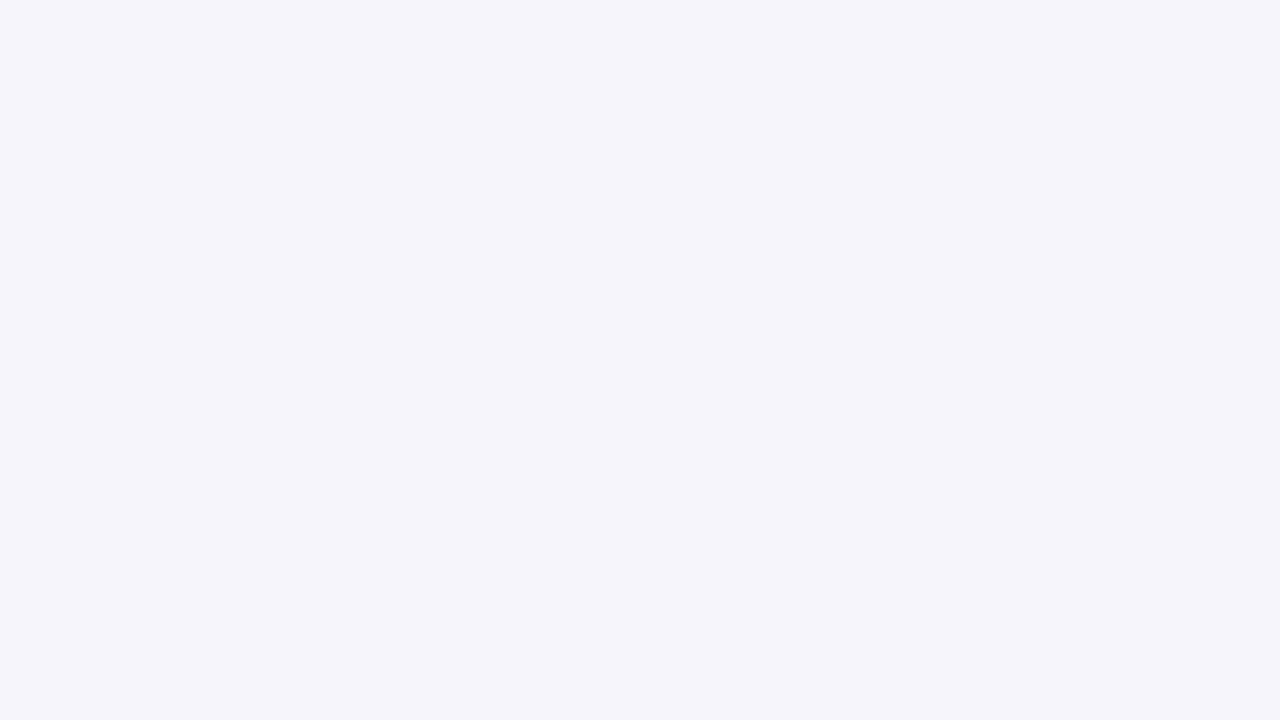

Forgot password page loaded and network idle
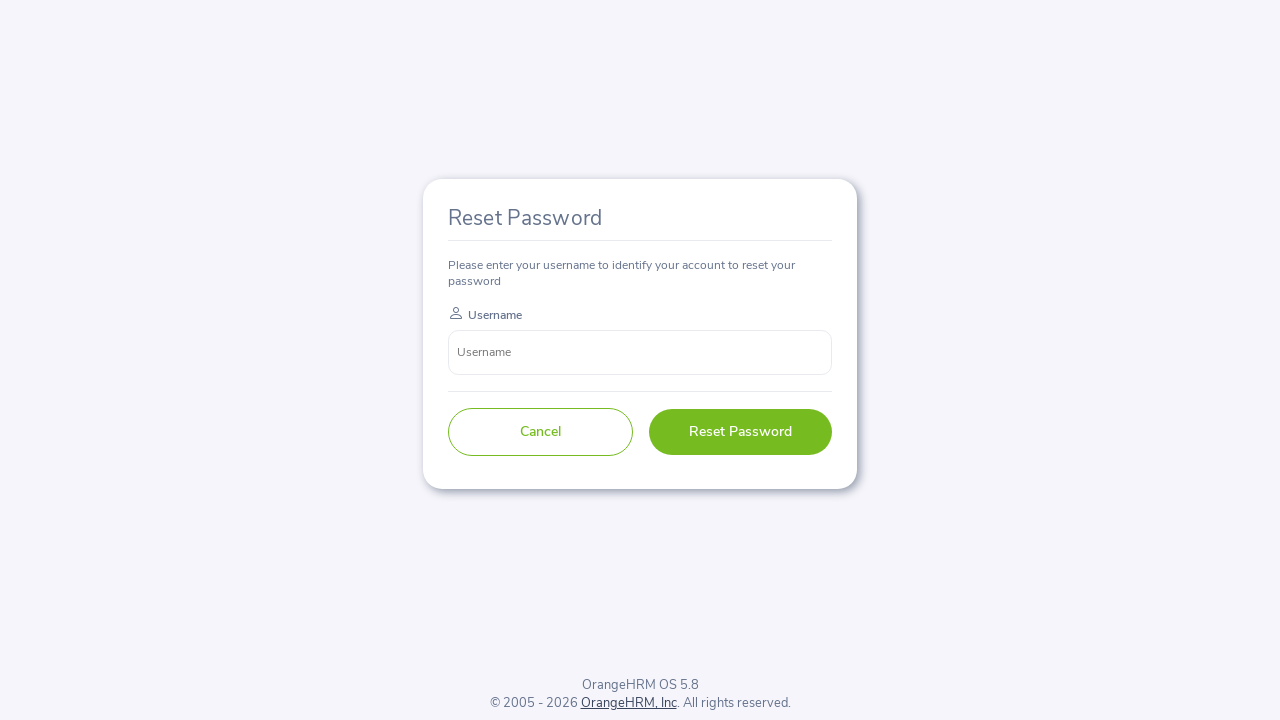

Navigated back to login page
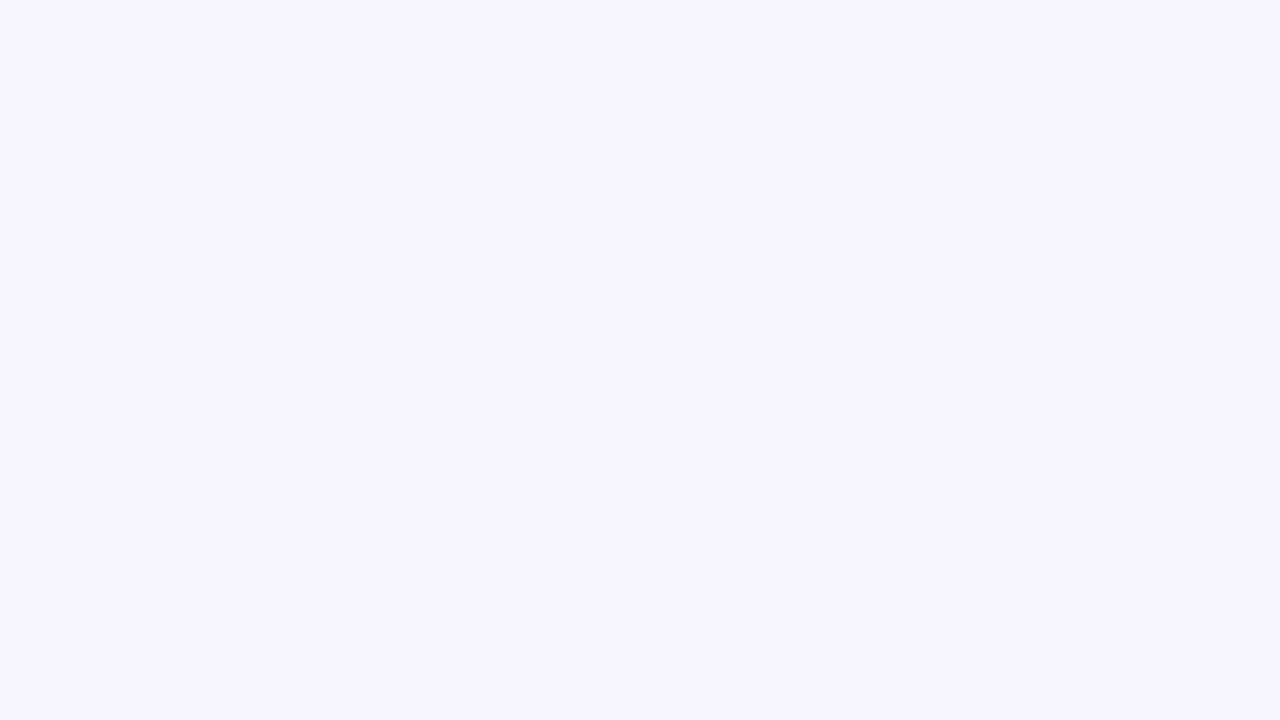

Login page loaded and network idle
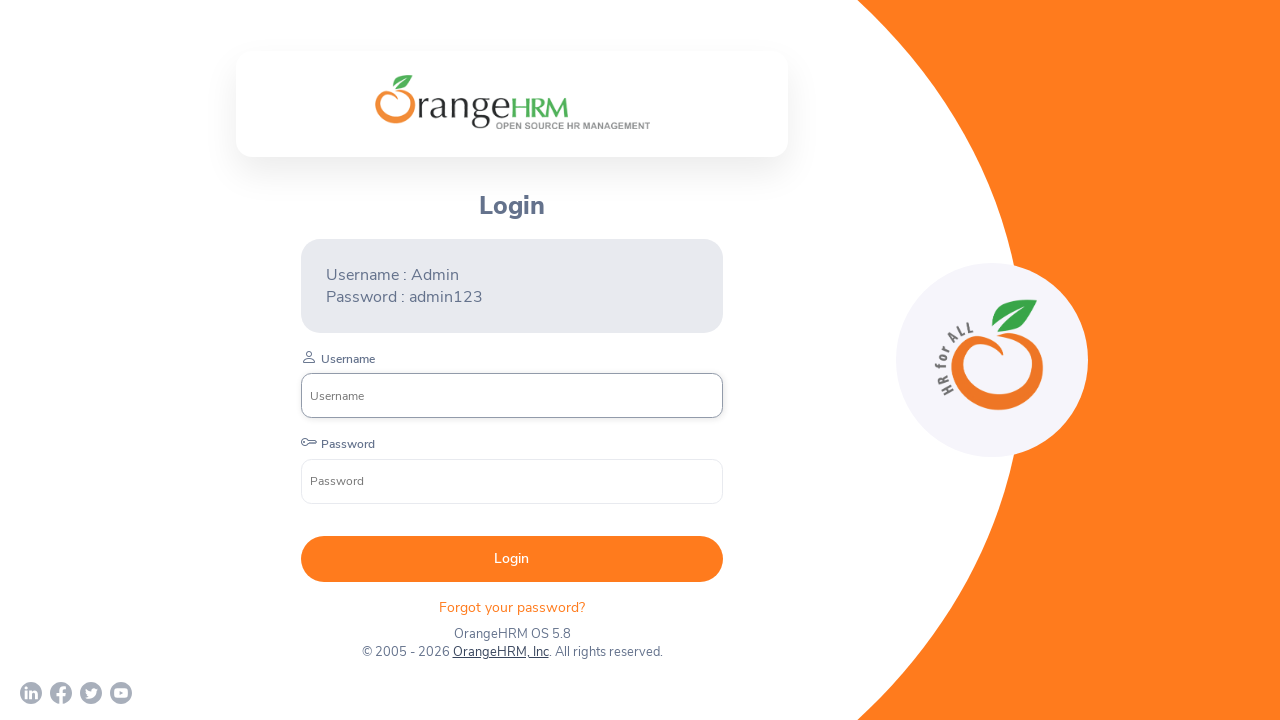

Navigated forward to forgot password page
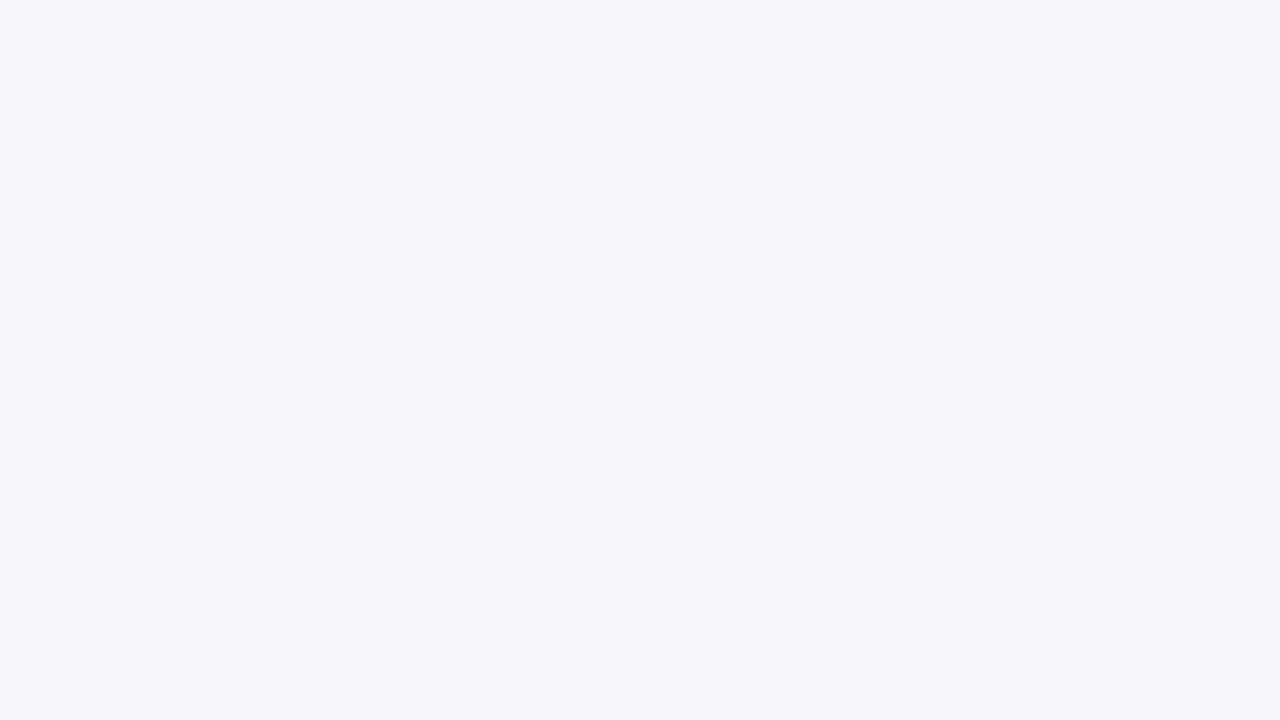

Forgot password page loaded and network idle
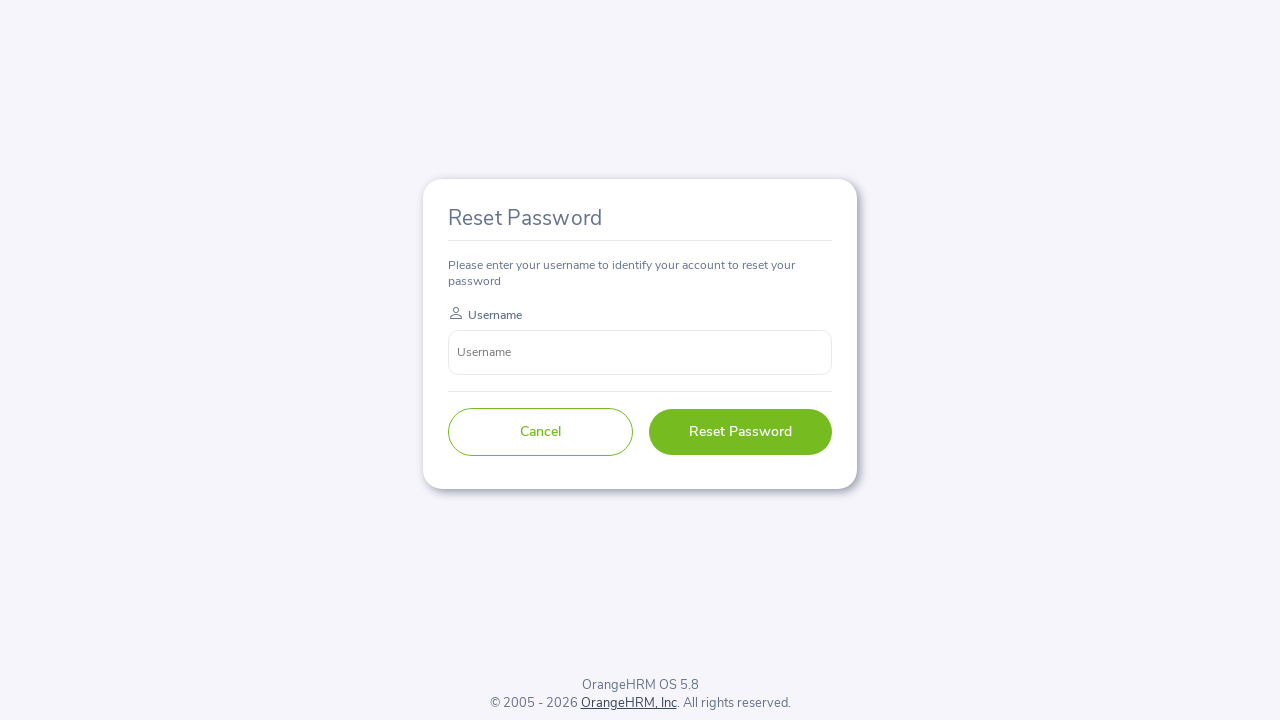

Navigated back to login page again
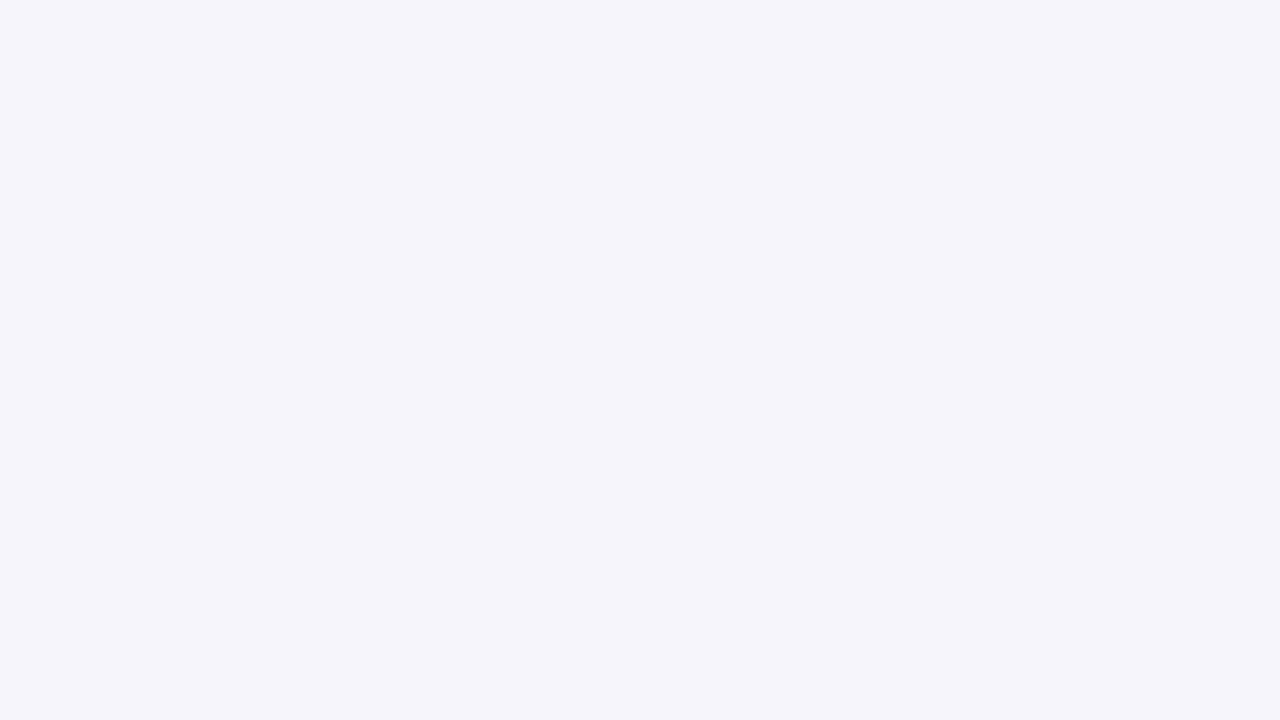

Login page loaded and network idle
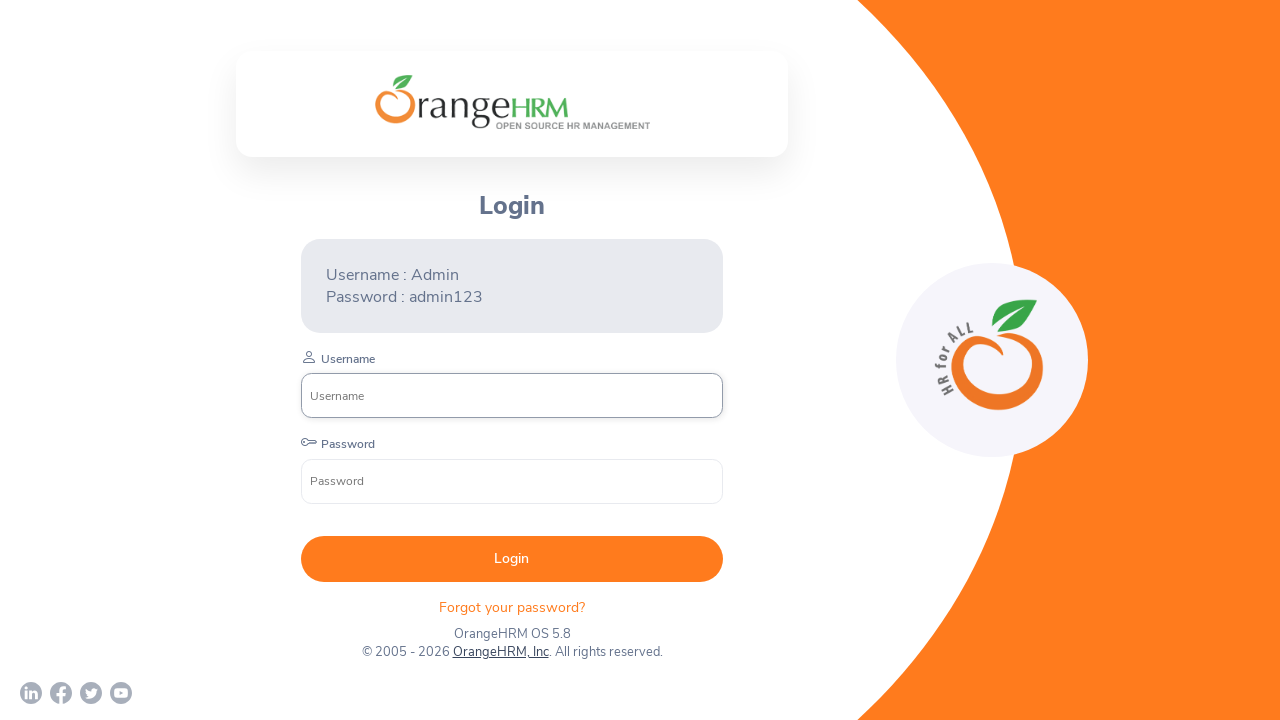

Page refreshed
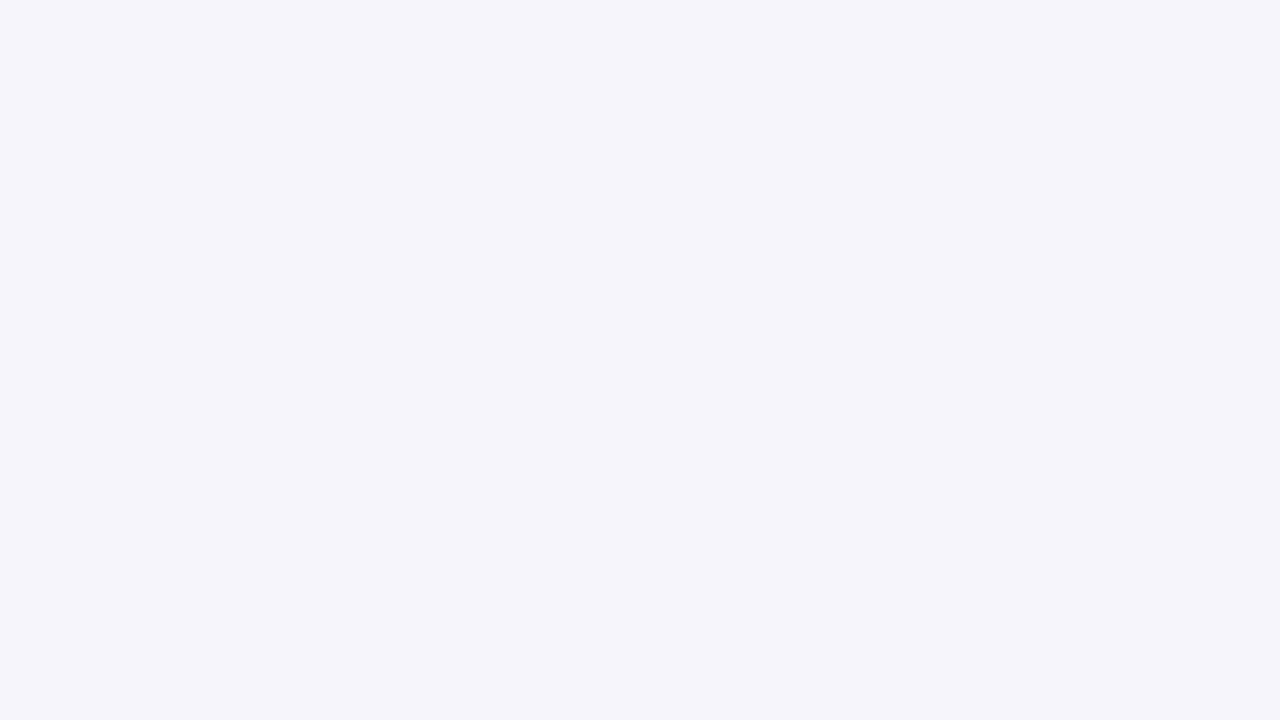

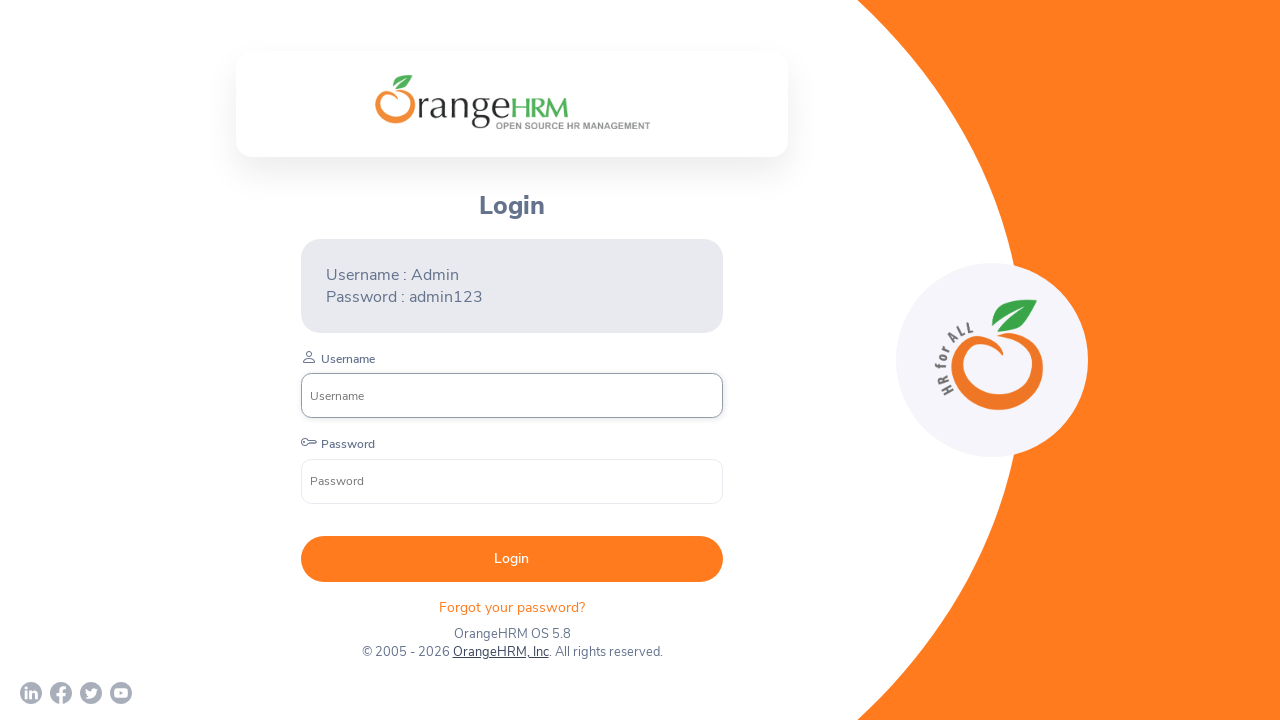